Tests dynamic form controls by clicking on the Dynamic Controls link, enabling a text field, entering text, and then disabling it again to verify the text persists

Starting URL: https://the-internet.herokuapp.com/

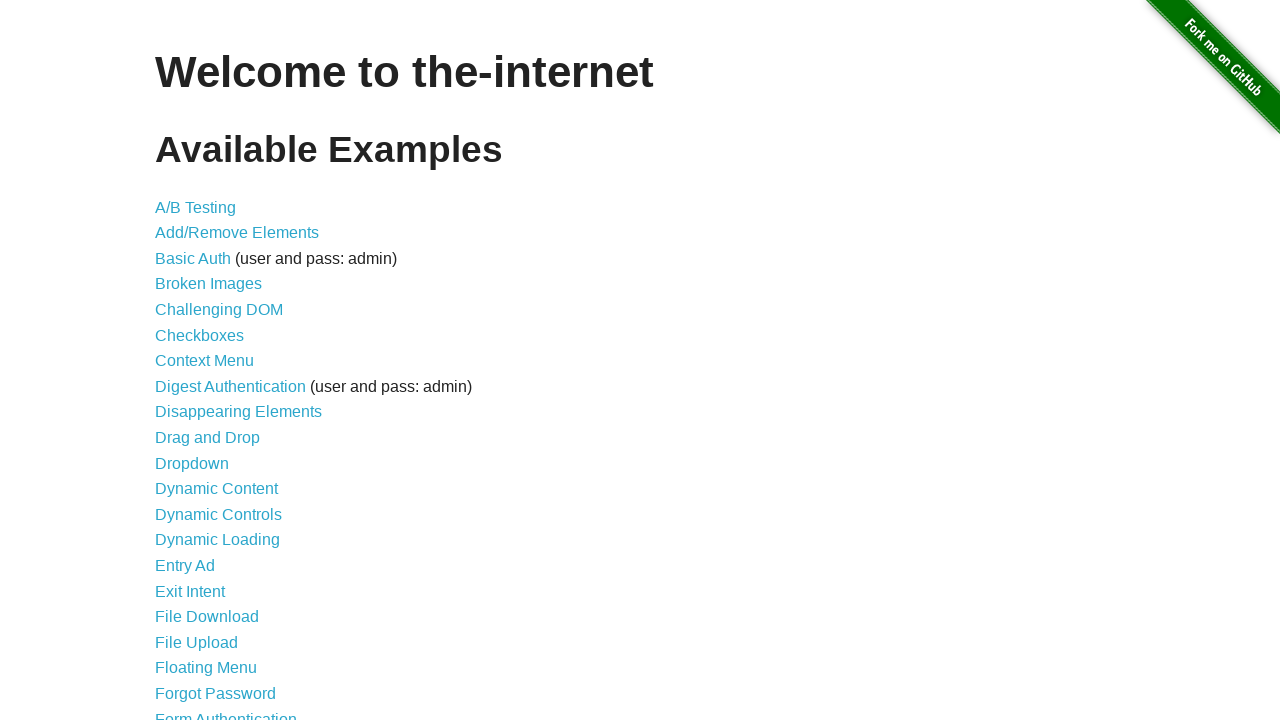

Clicked on Dynamic Controls link at (218, 514) on a:text('Dynamic Controls')
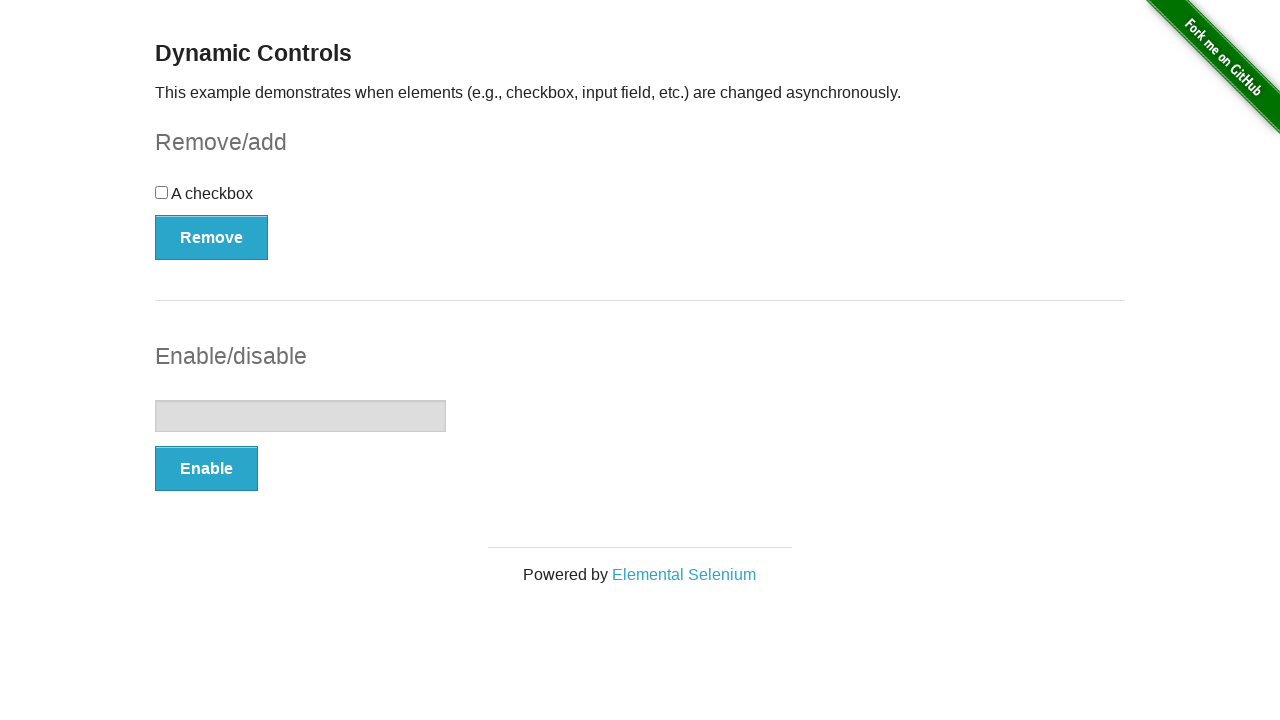

Clicked Enable button to enable text field at (206, 469) on button:has-text('Enable')
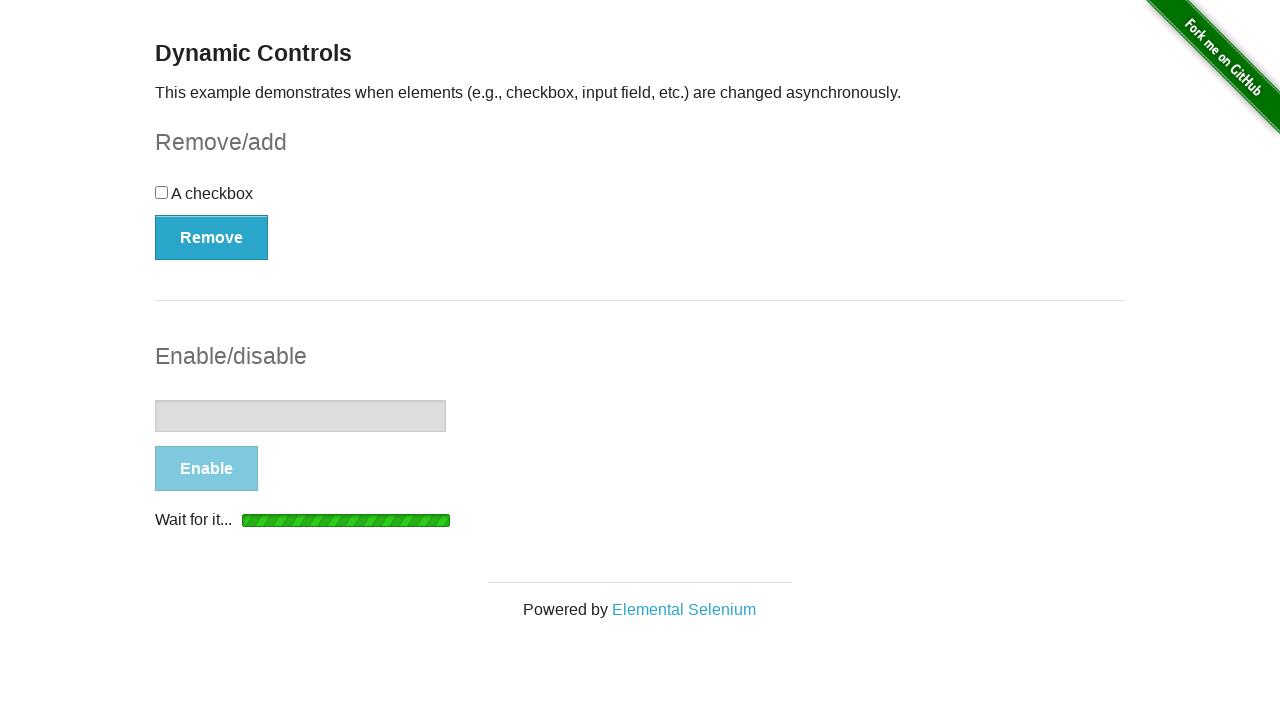

Waited for button to change to Disable state
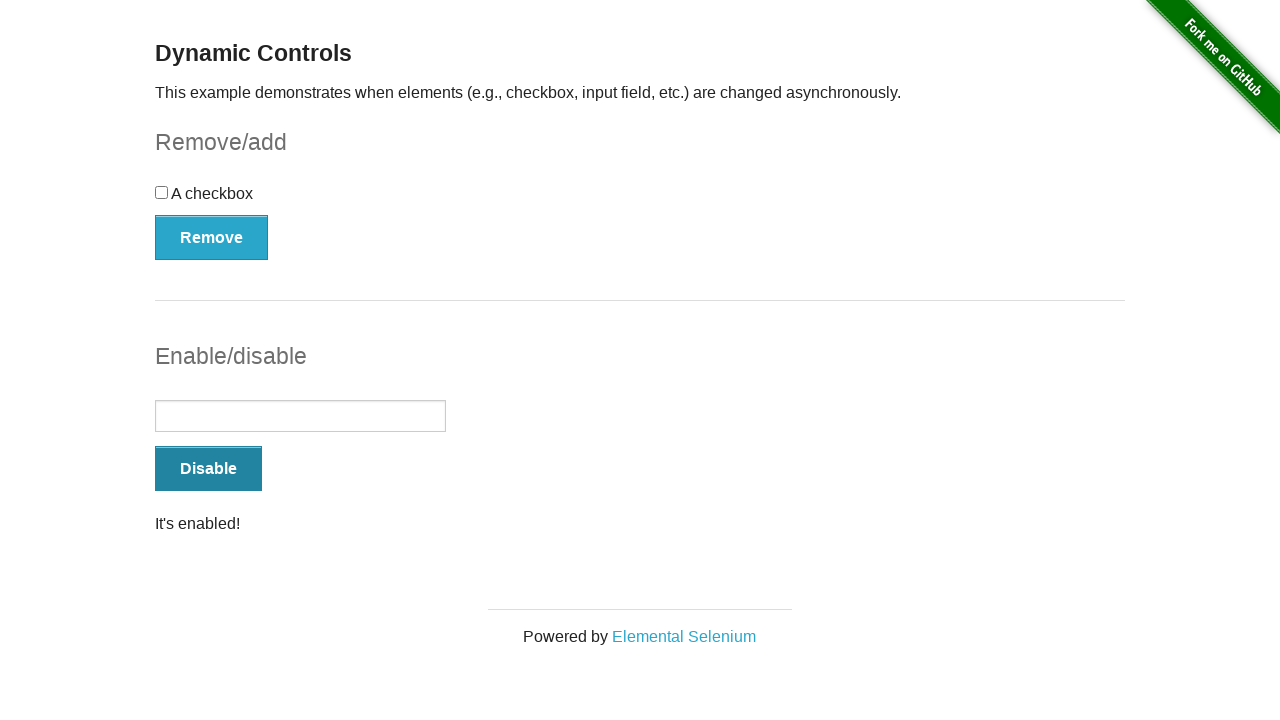

Entered 'Hello' text in the enabled text field on input[type='text']
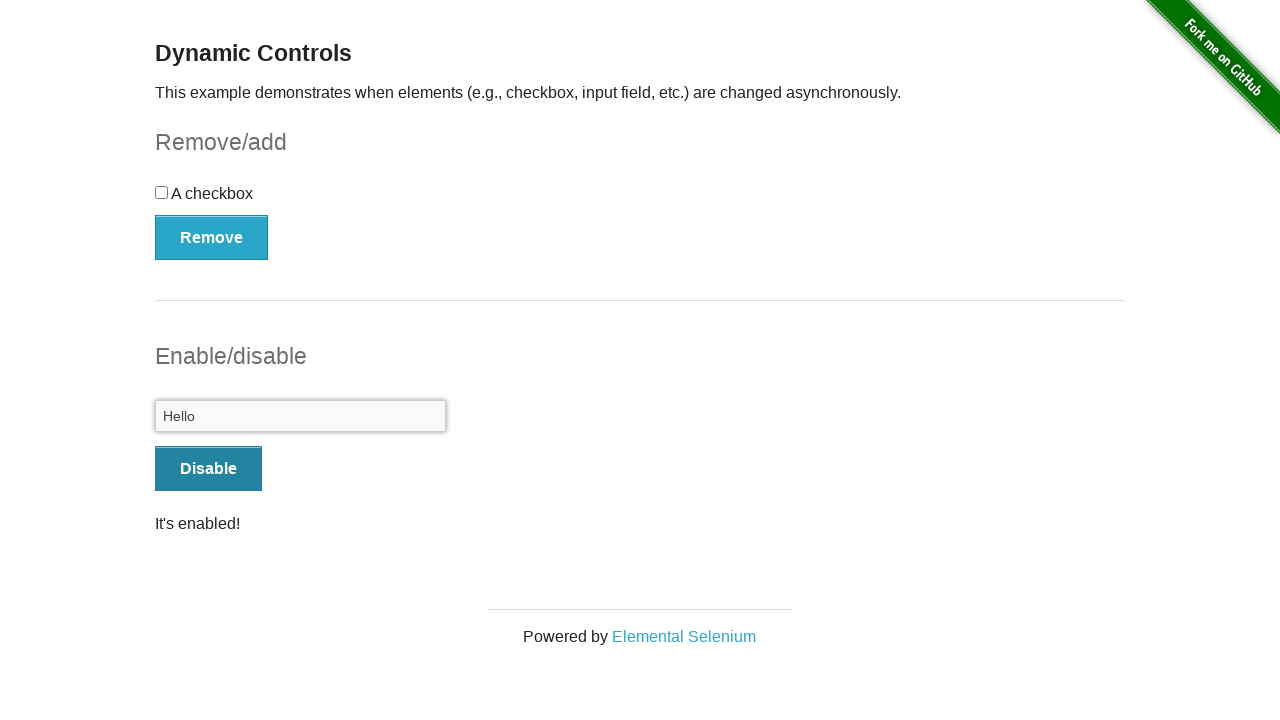

Clicked Disable button to disable text field at (208, 469) on button:text('Disable')
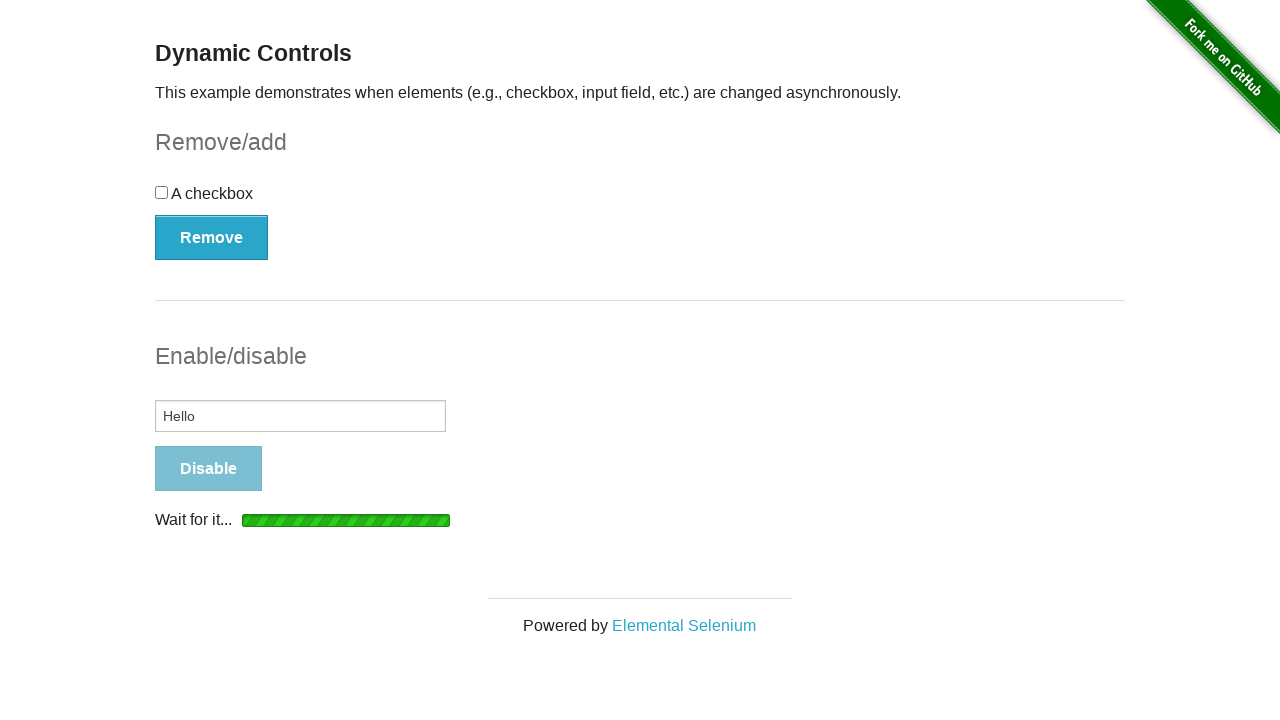

Waited for button to change back to Enable state
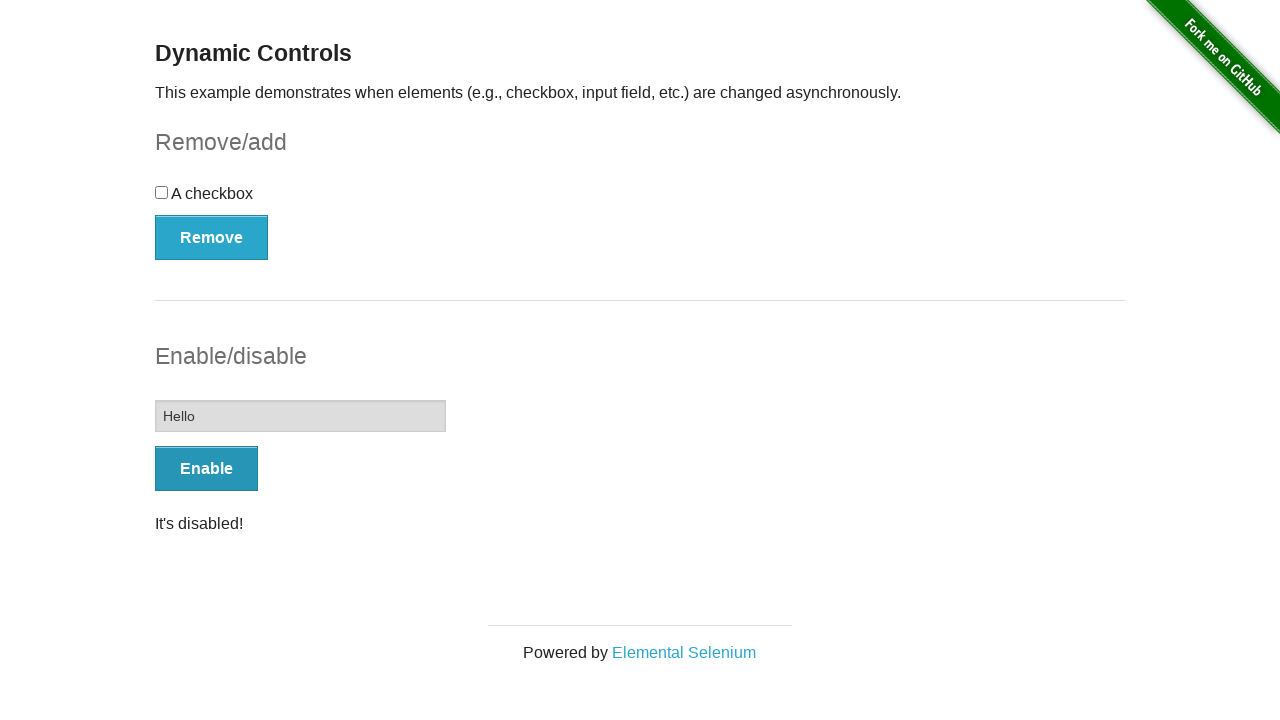

Verified that text 'Hello' persists after disabling the field
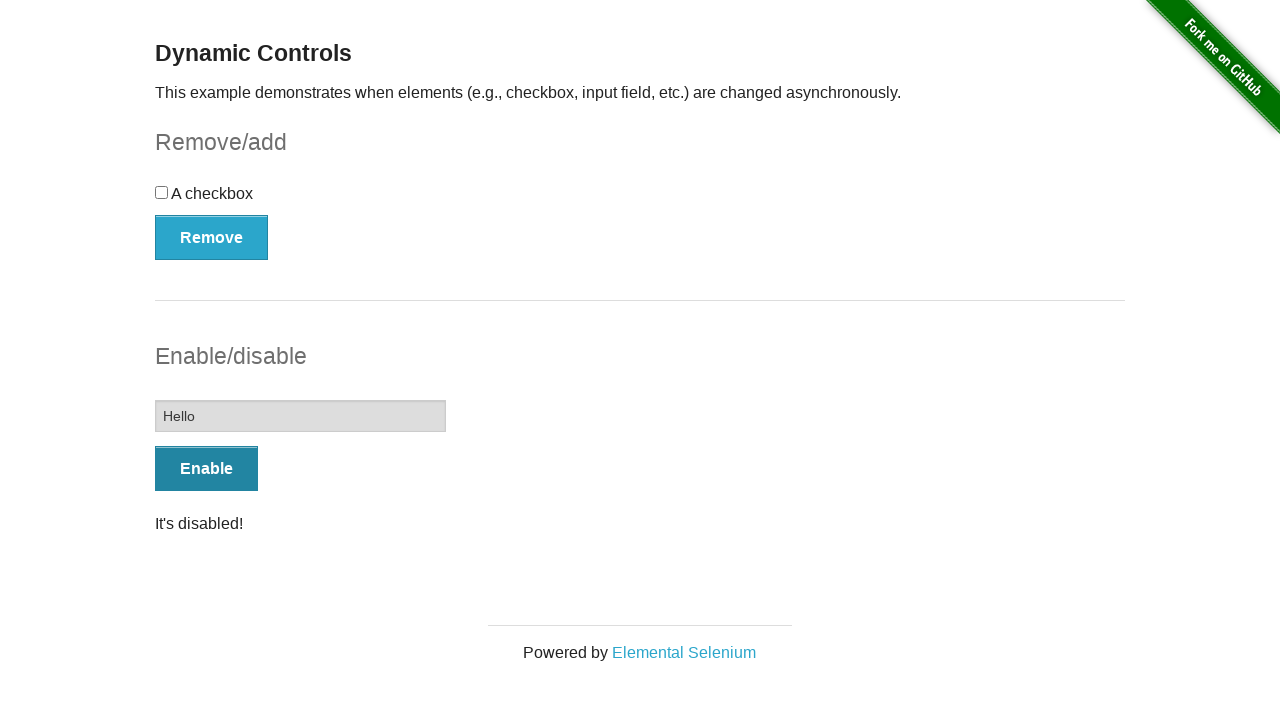

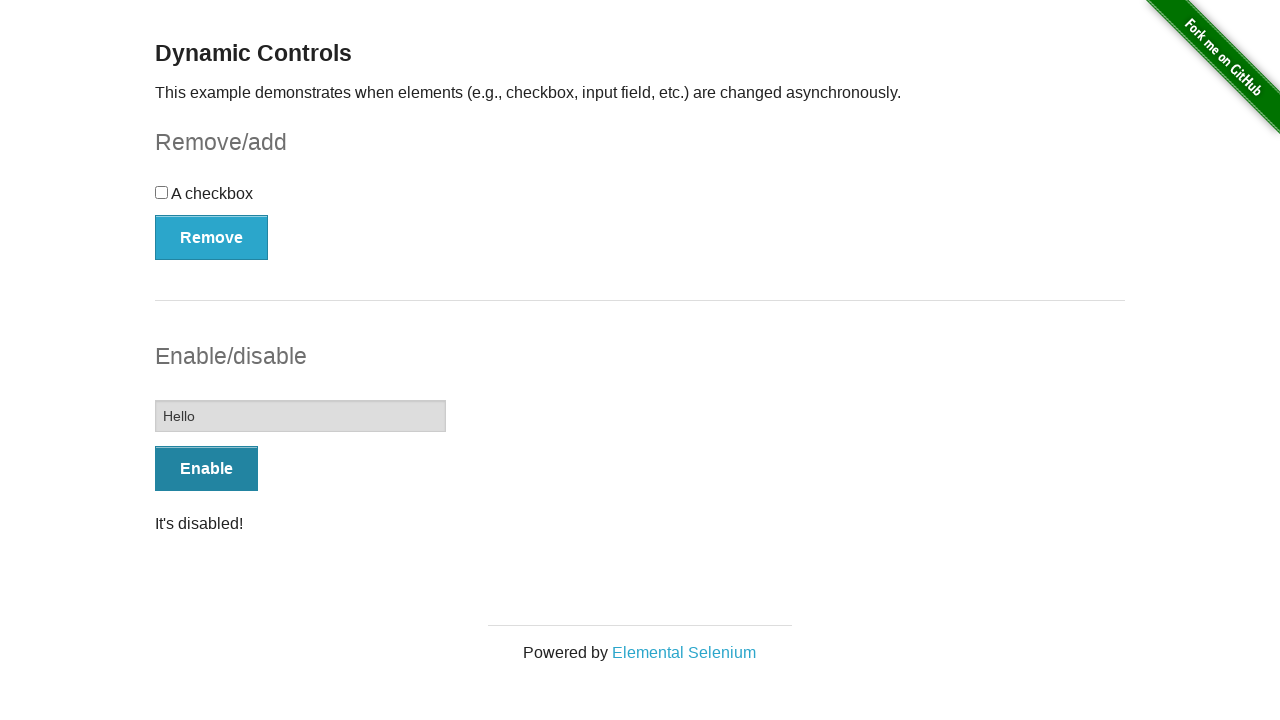